Tests tooltip functionality by hovering over an element and verifying the tooltip appears with the correct text

Starting URL: https://automationfc.github.io/jquery-tooltip/

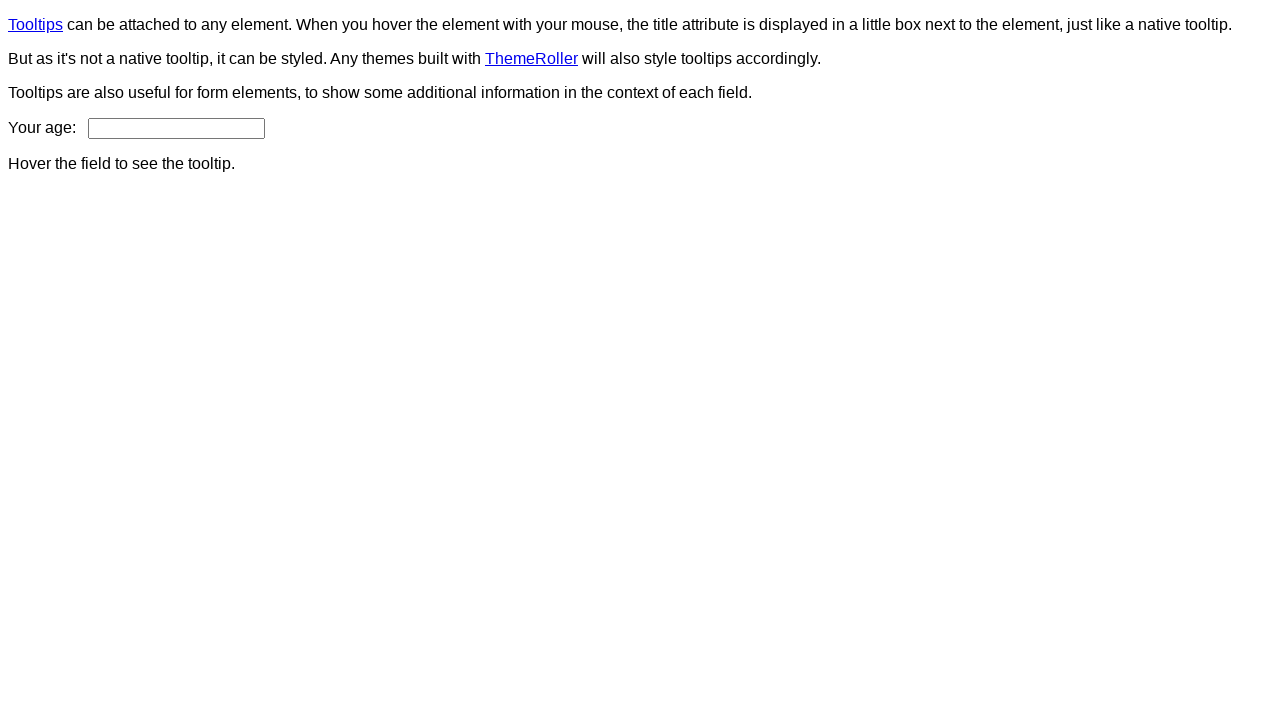

Navigated to jQuery tooltip test page
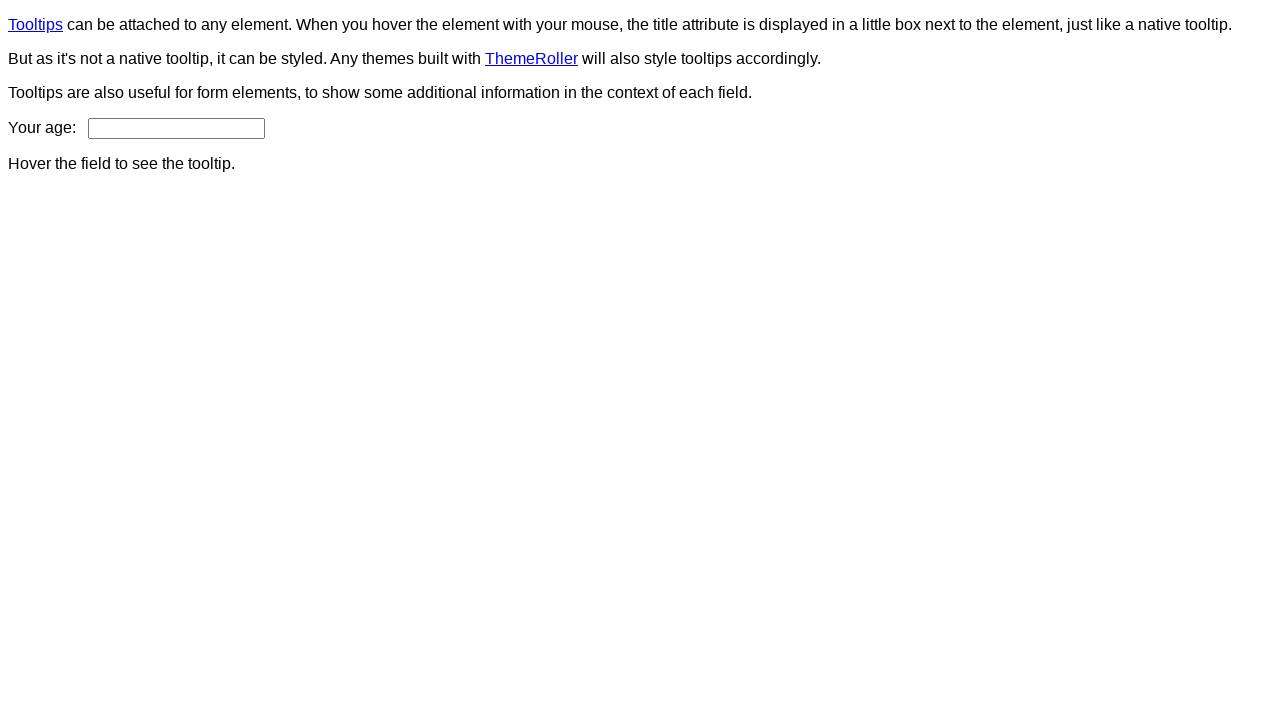

Hovered over age field to trigger tooltip at (176, 128) on #age
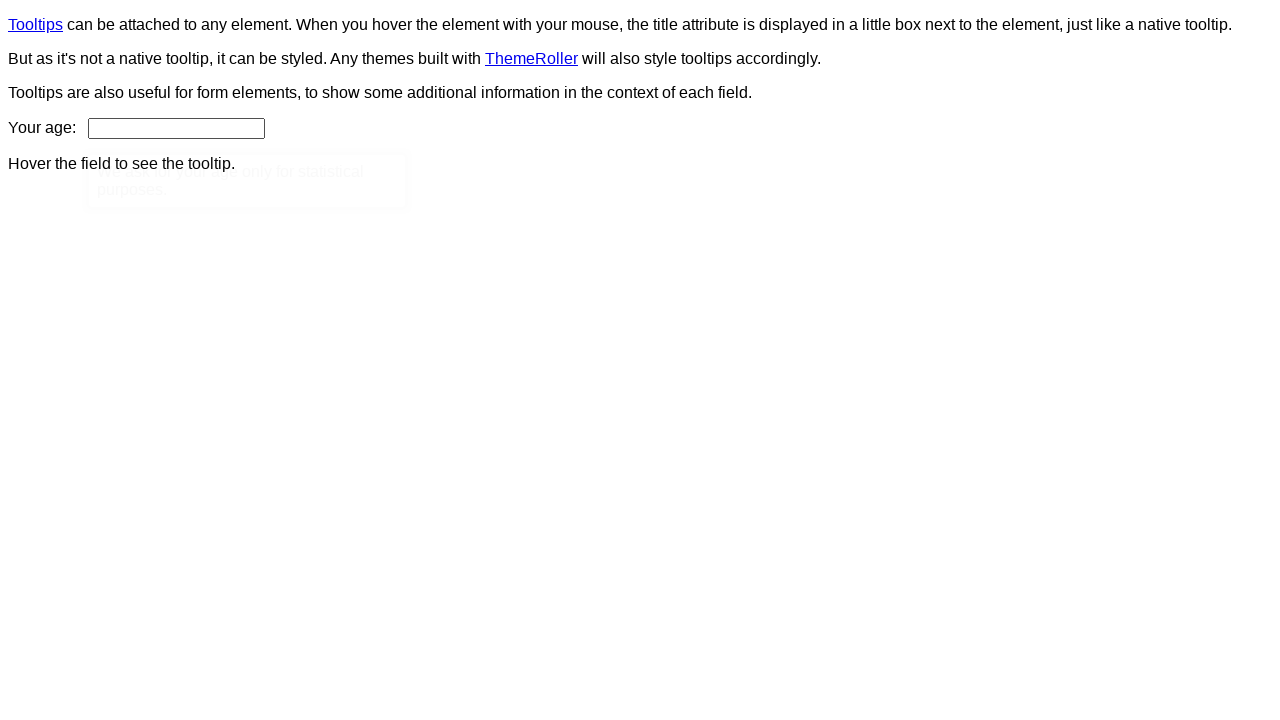

Tooltip element became visible
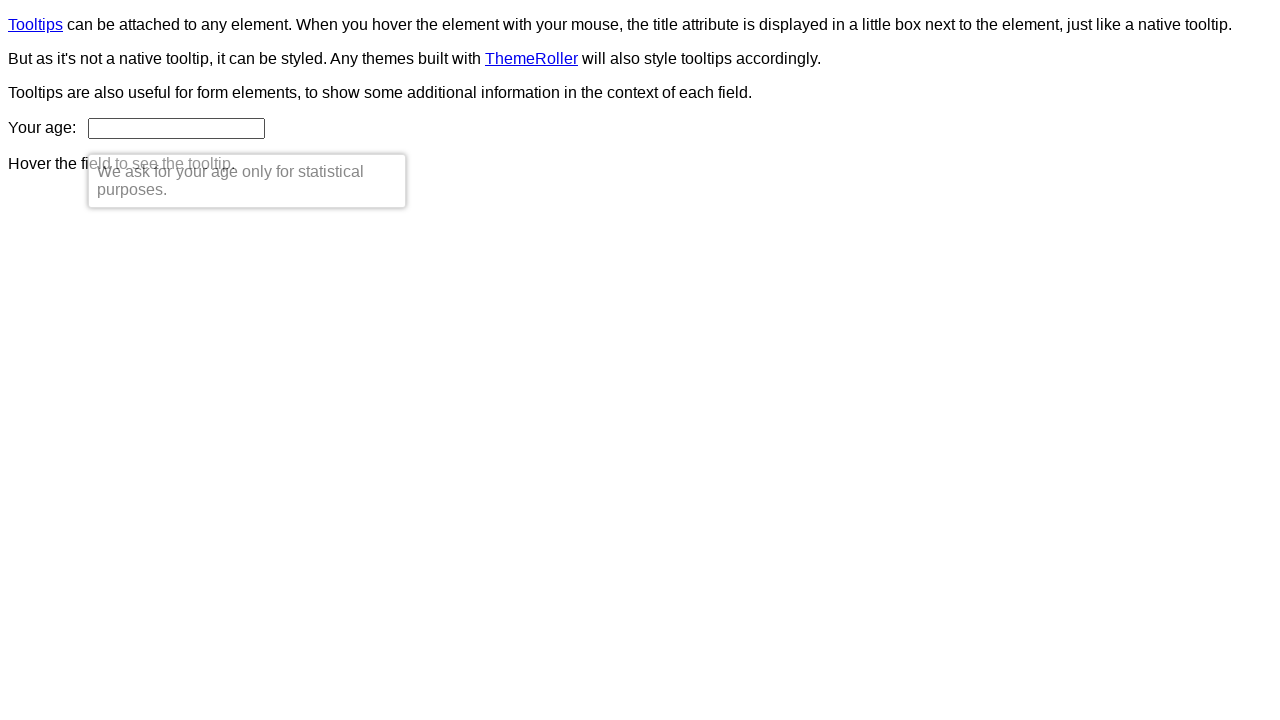

Retrieved tooltip text content
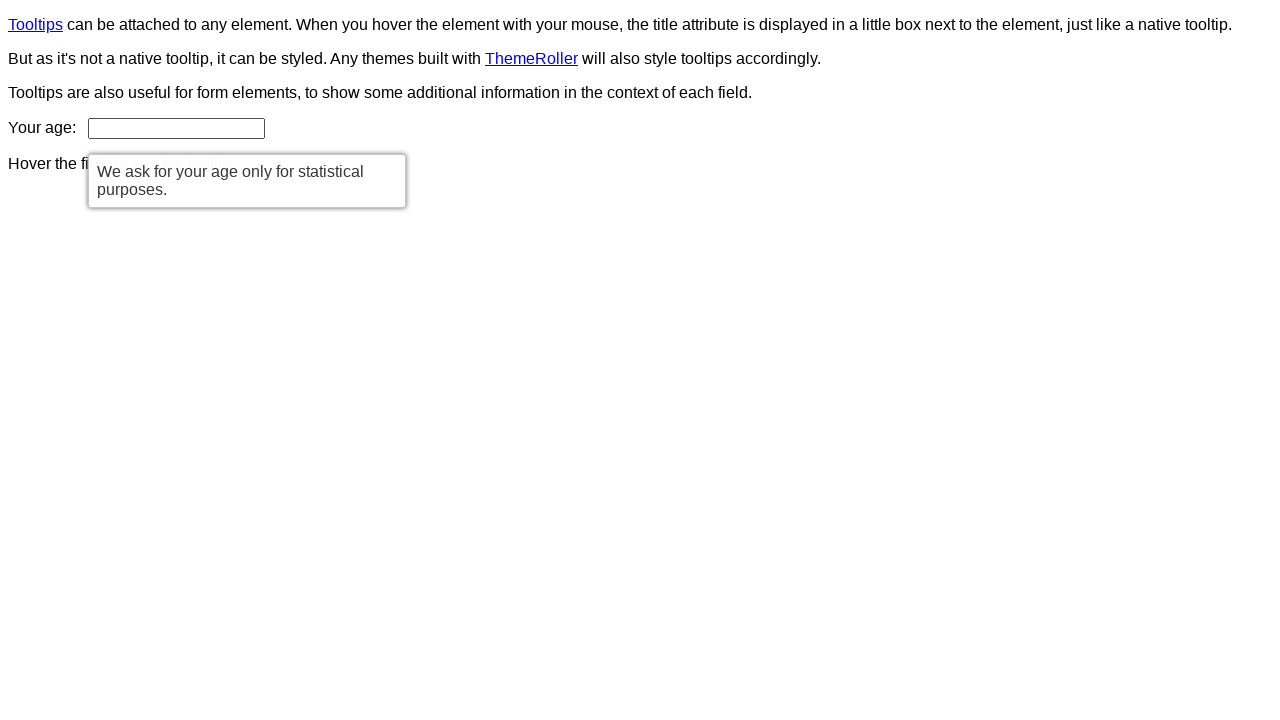

Verified tooltip text matches expected message: 'We ask for your age only for statistical purposes.'
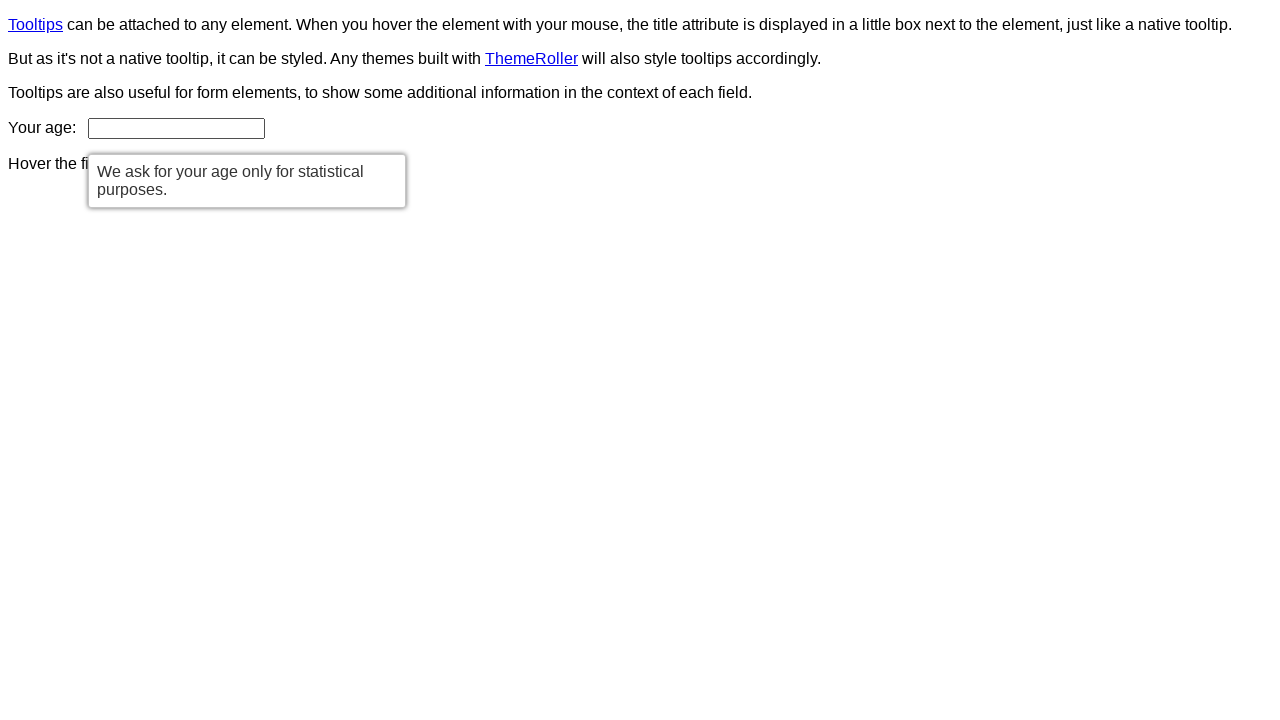

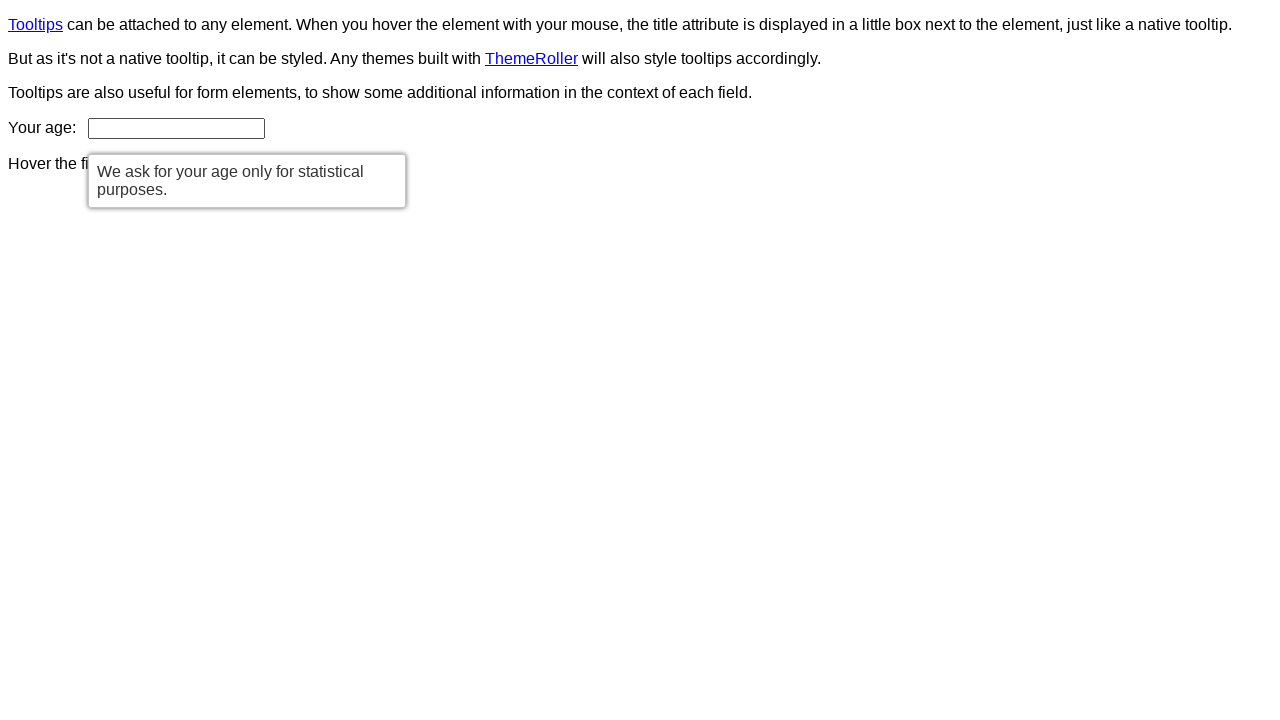